Tests window handling by navigating to a page that opens a new window, switching between parent and child windows, and verifying content in each window

Starting URL: https://the-internet.herokuapp.com/

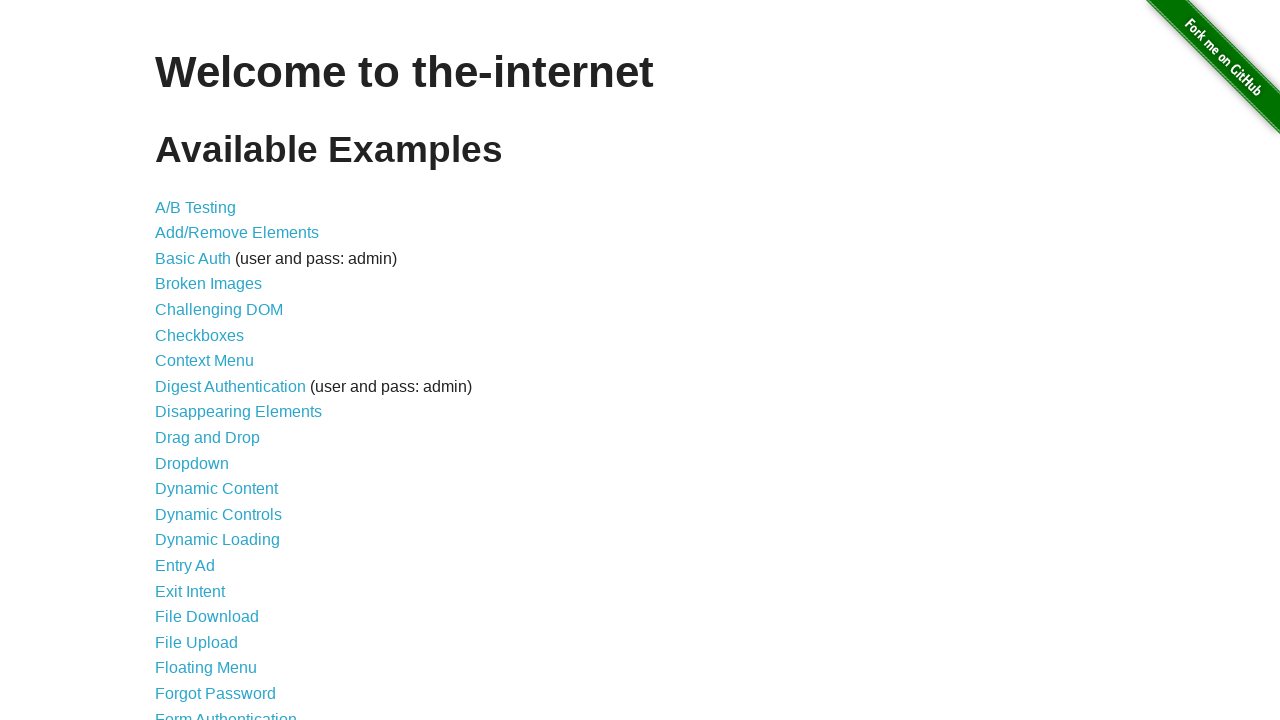

Clicked on Multiple Windows link at (218, 369) on a:text('Multiple Windows')
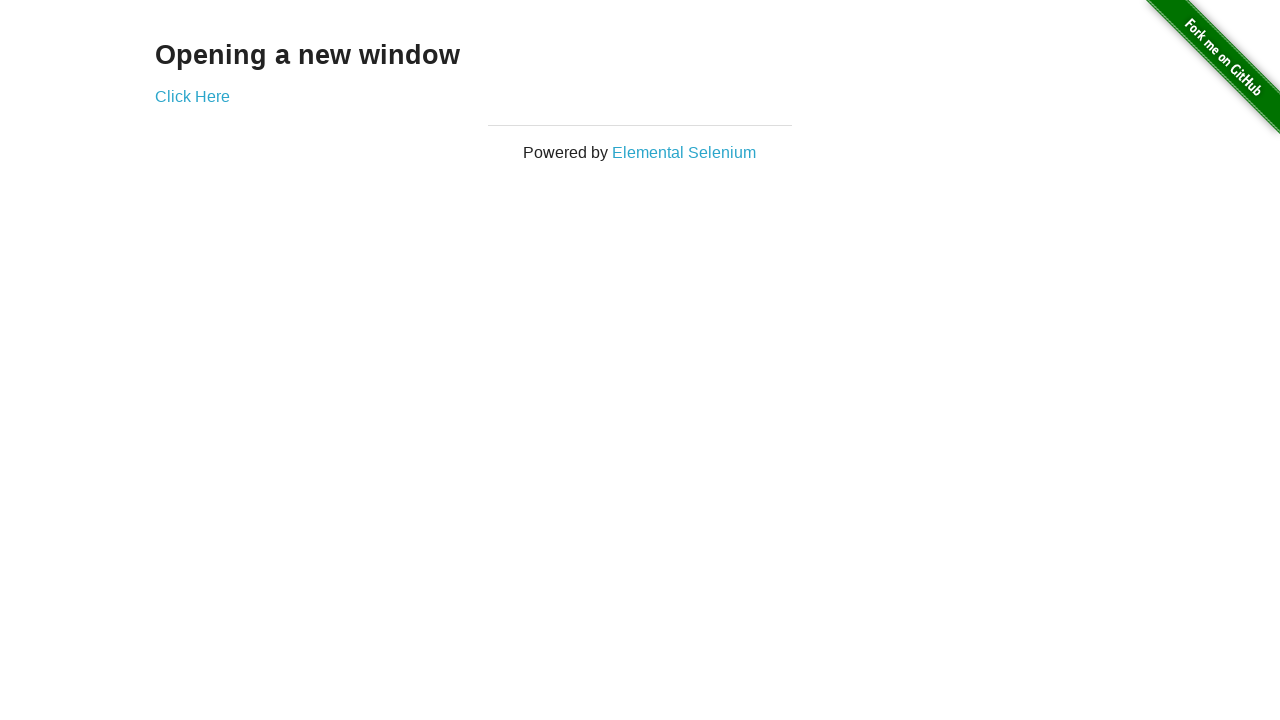

Clicked 'Click Here' link to open new window at (192, 96) on a:text('Click Here')
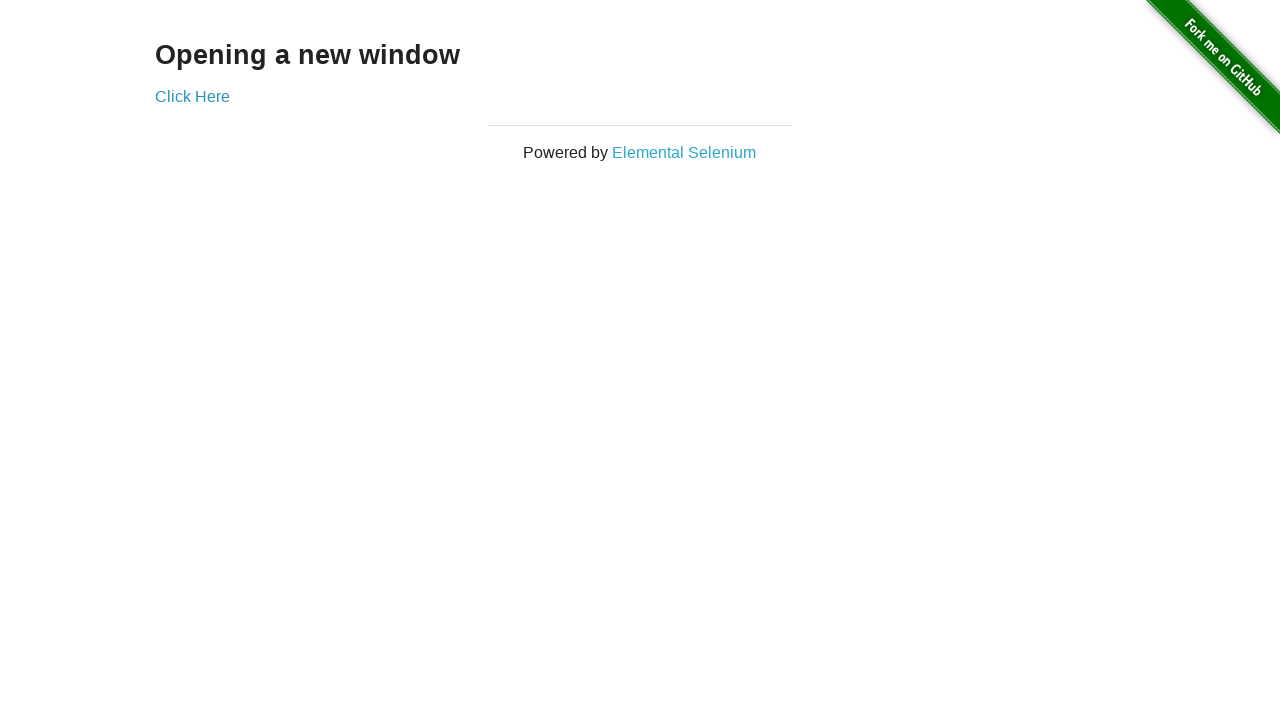

New child window opened and captured
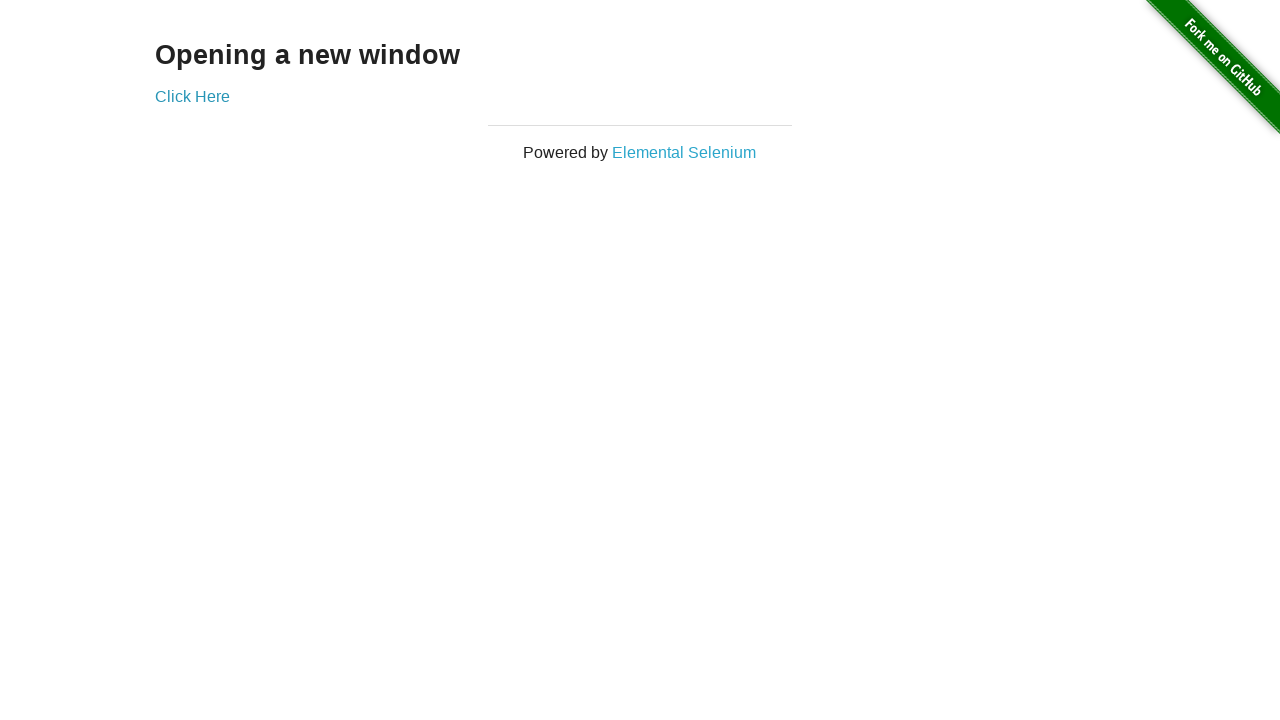

Child window finished loading
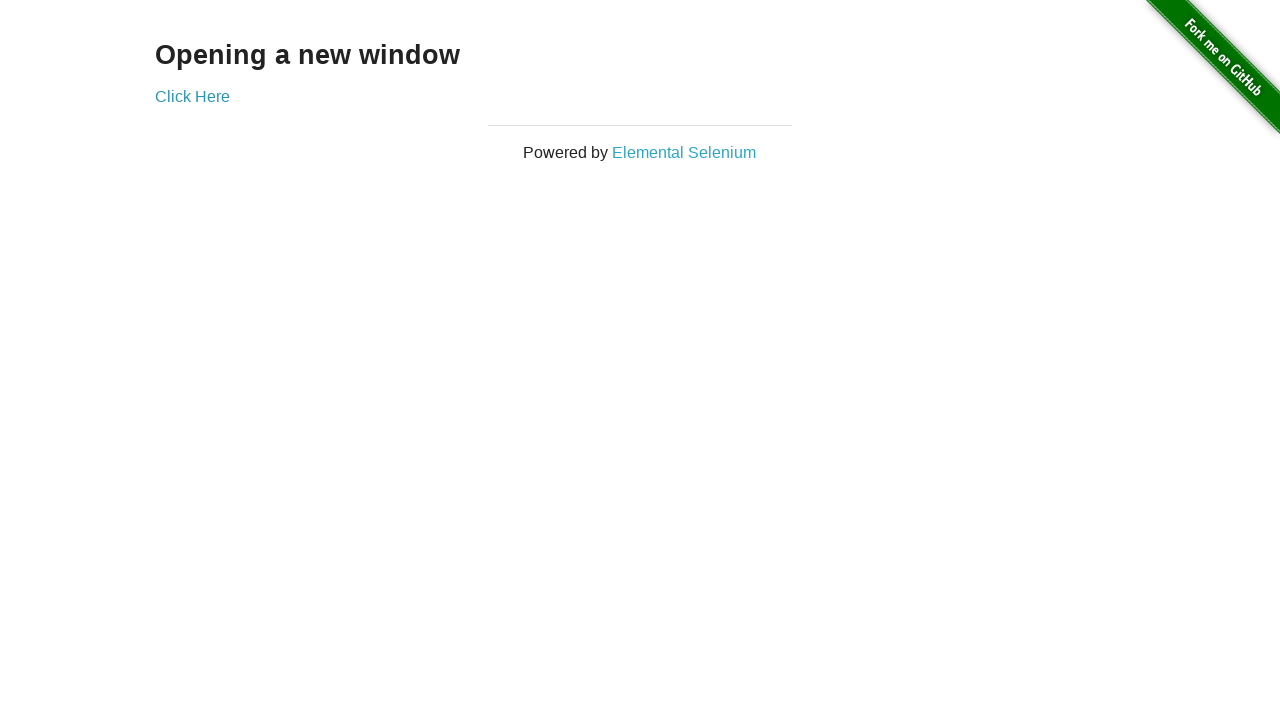

Retrieved text from child window: 'New Window'
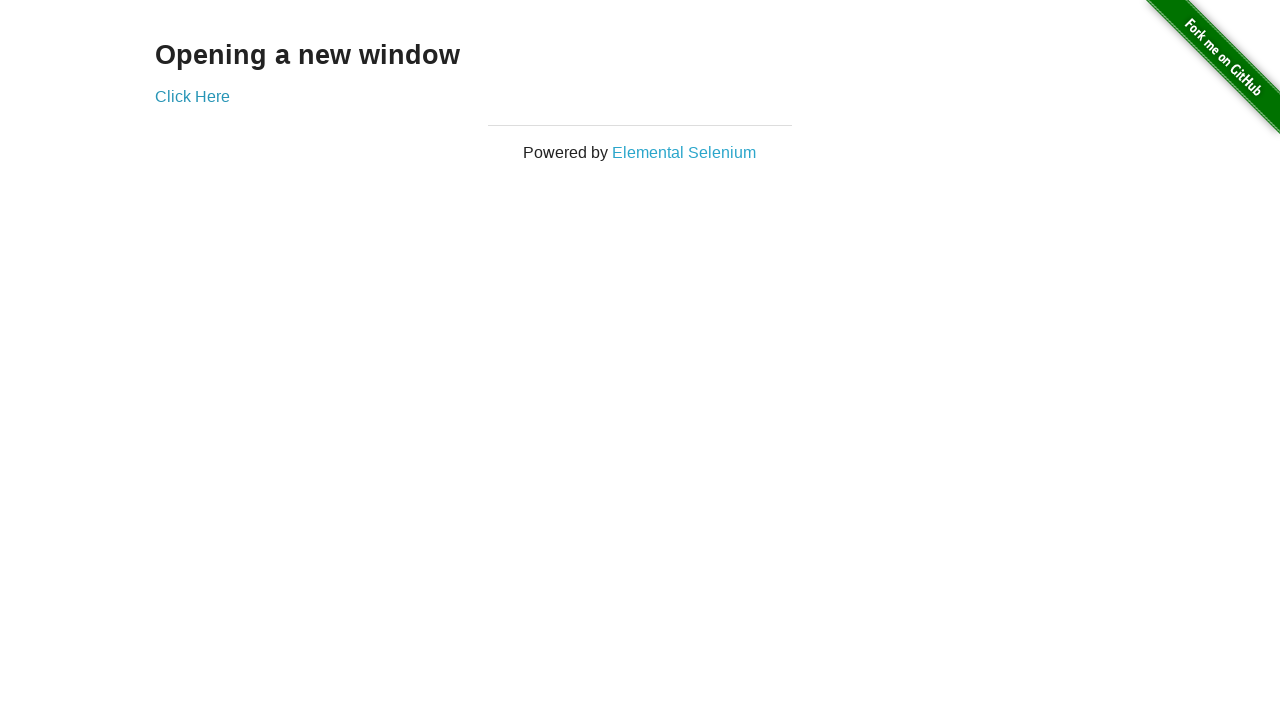

Retrieved text from parent window: 'Opening a new window'
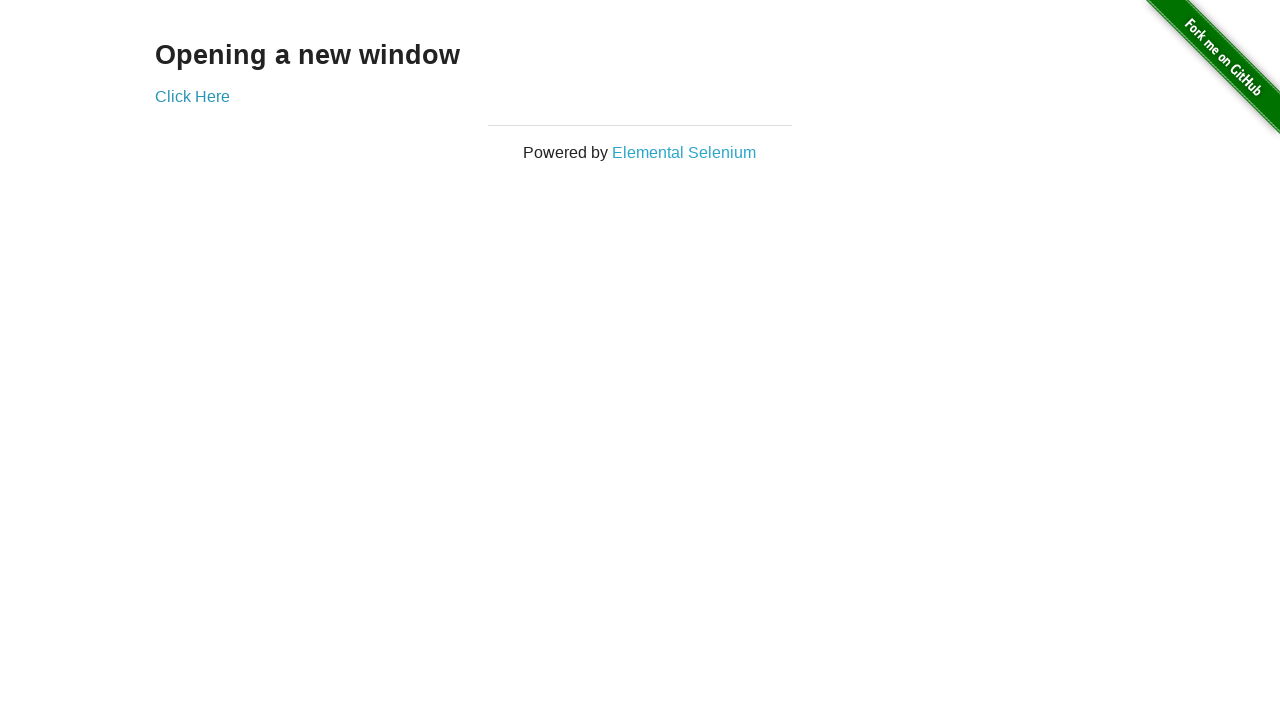

Closed child window
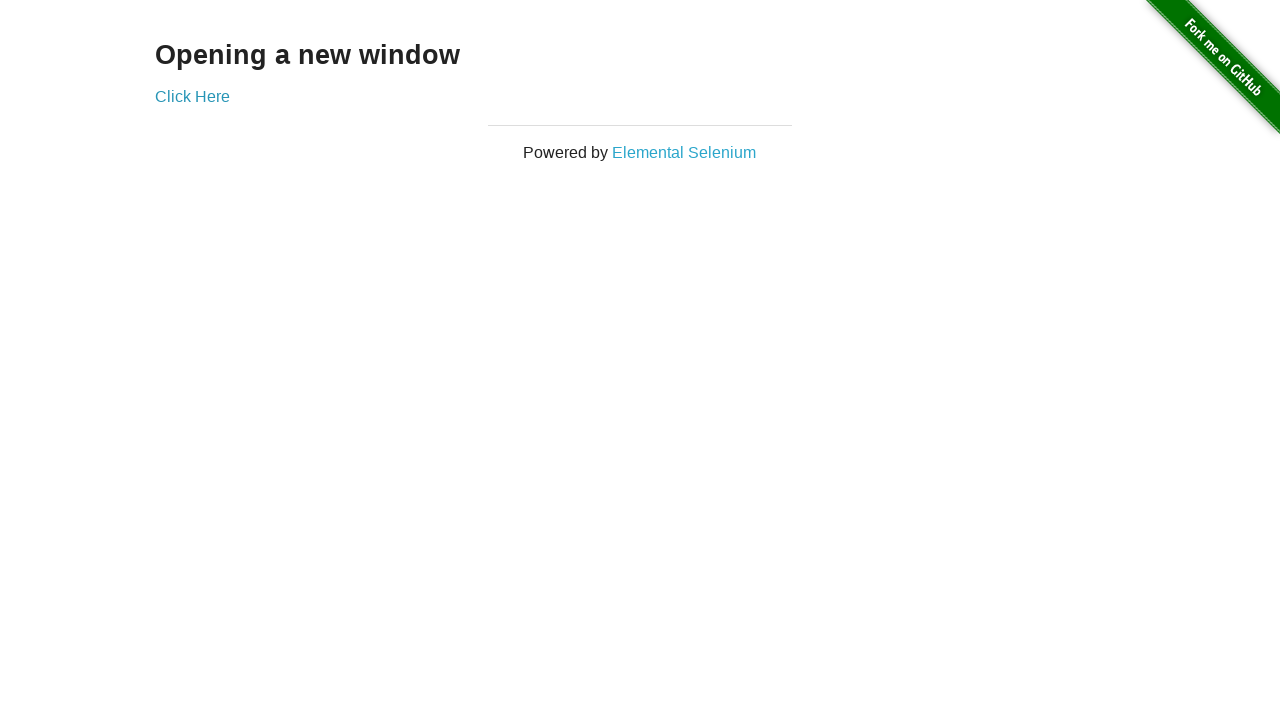

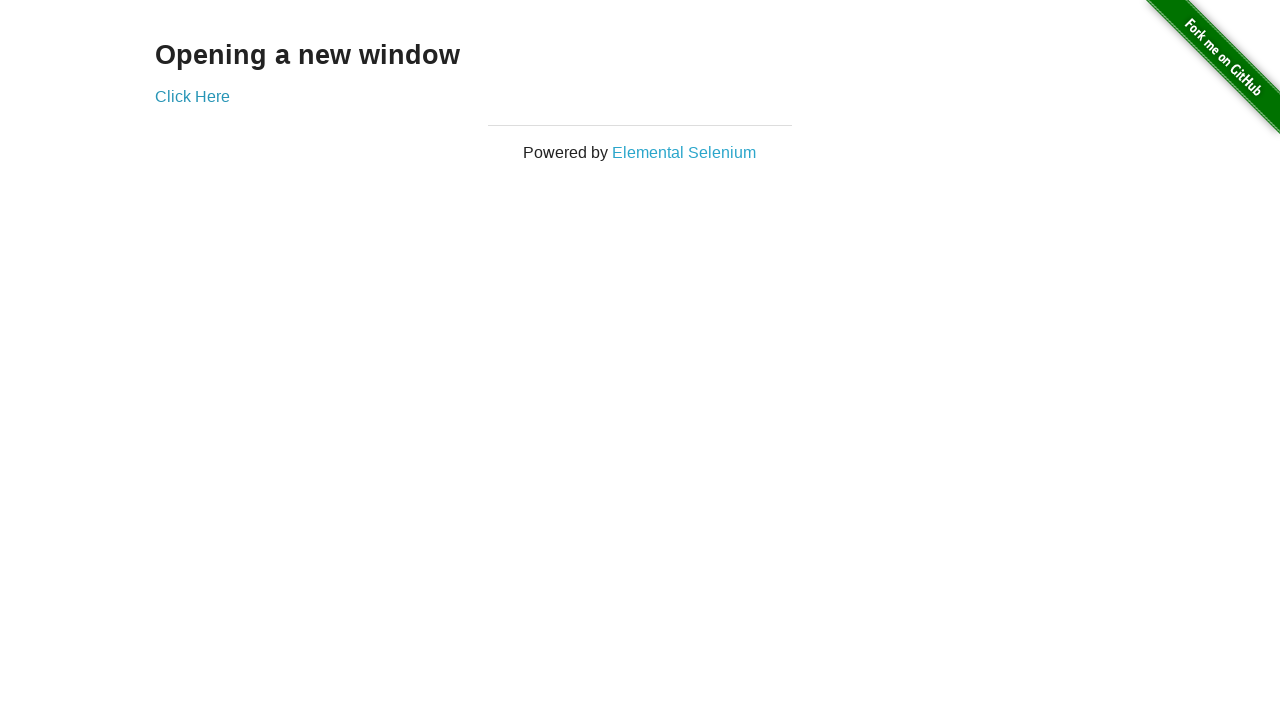